Tests a web calculator by clicking the number 9, then the multiply button, then 9 again, and finally the equals/calculate button to compute 9 × 9.

Starting URL: http://jeremydomasian.github.io/supercalc_v1-4/SuperCalc-v2.html

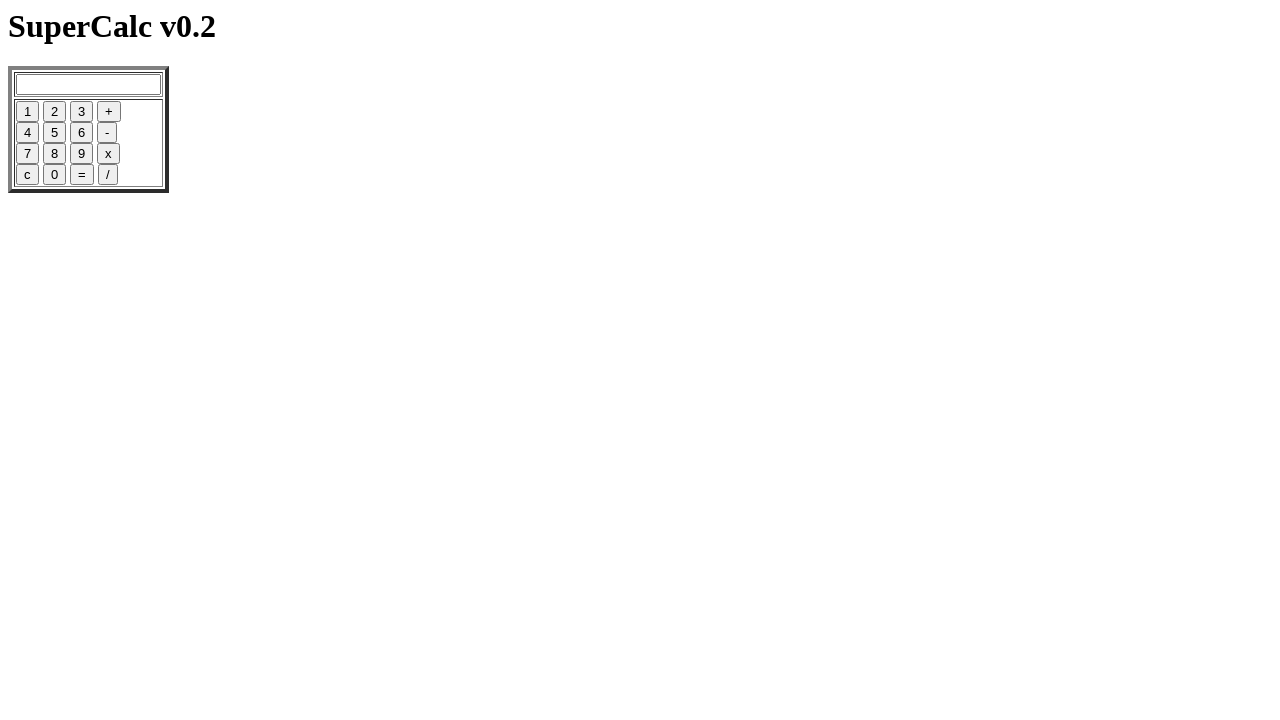

Navigated to SuperCalc calculator page
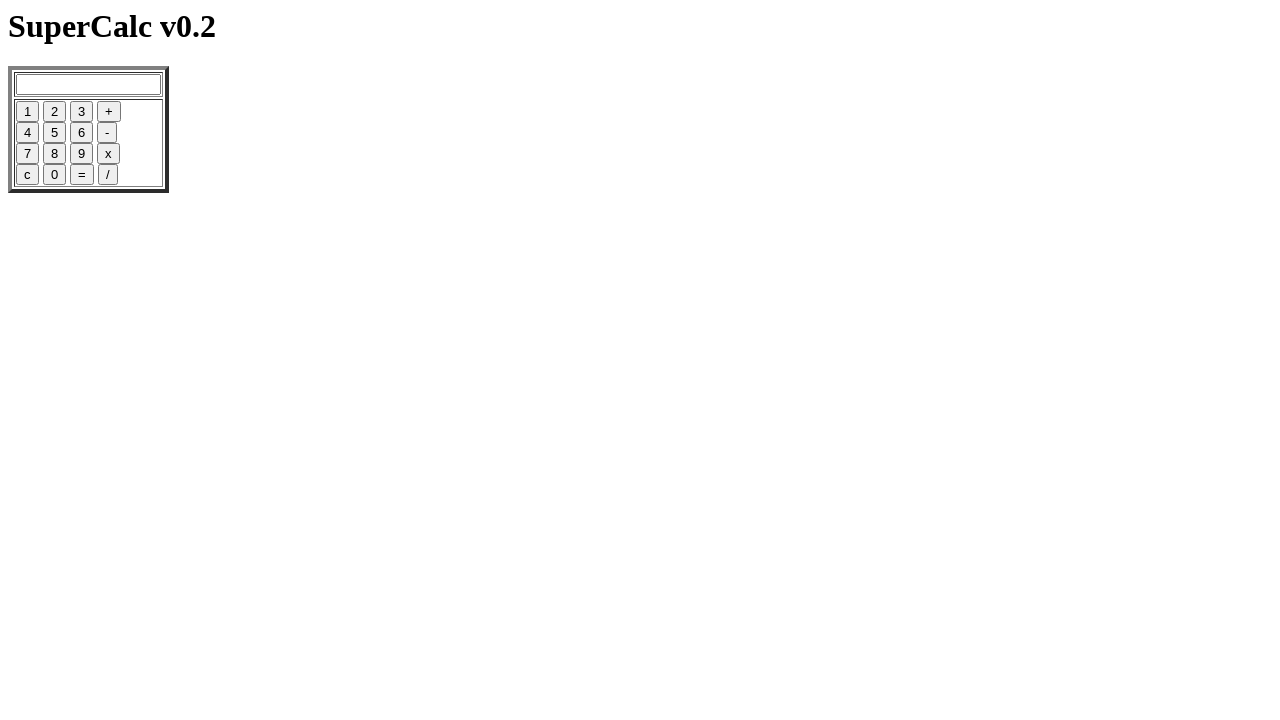

Clicked the number 9 button at (82, 154) on [name='nine']
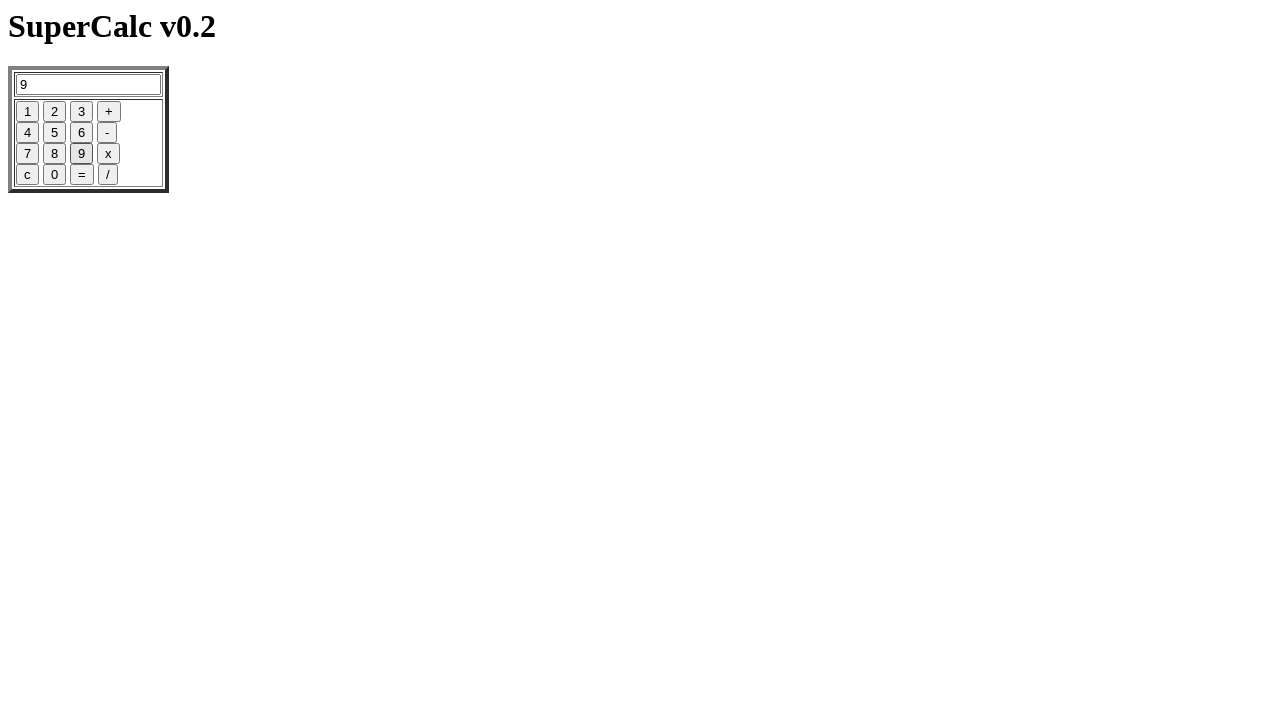

Clicked the multiply button at (108, 154) on [name='times']
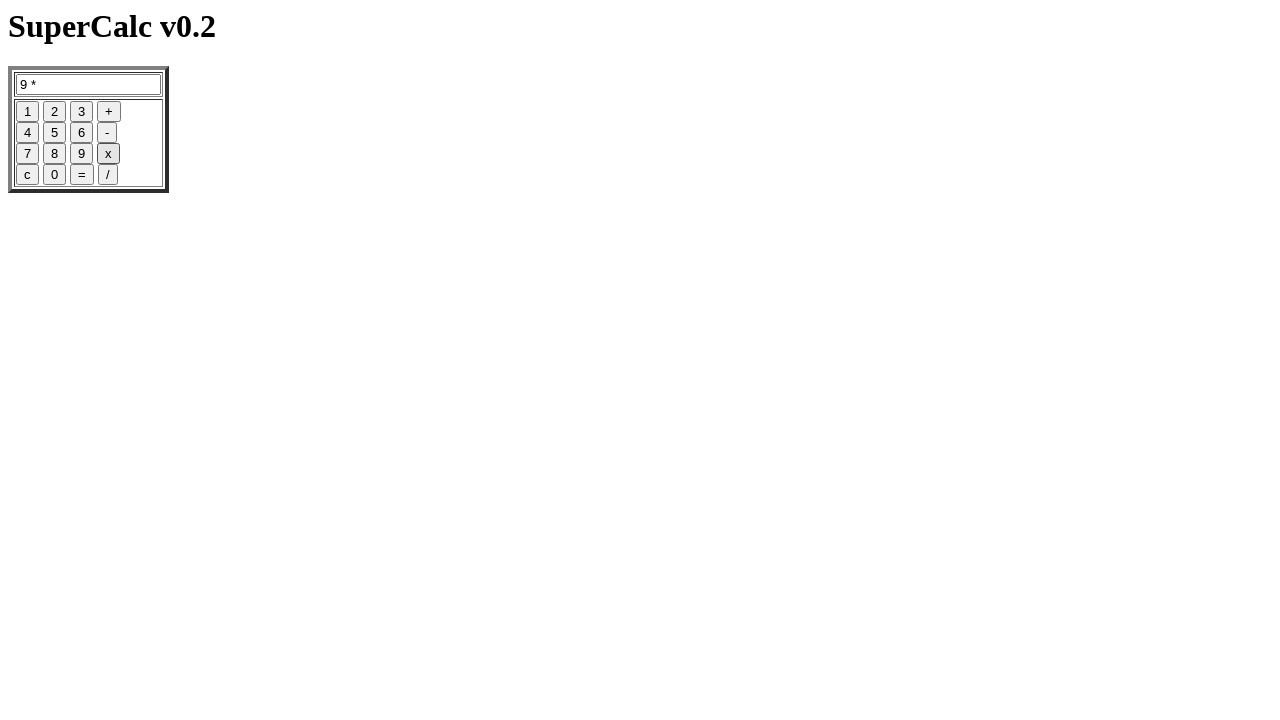

Clicked the number 9 button again at (82, 154) on [name='nine']
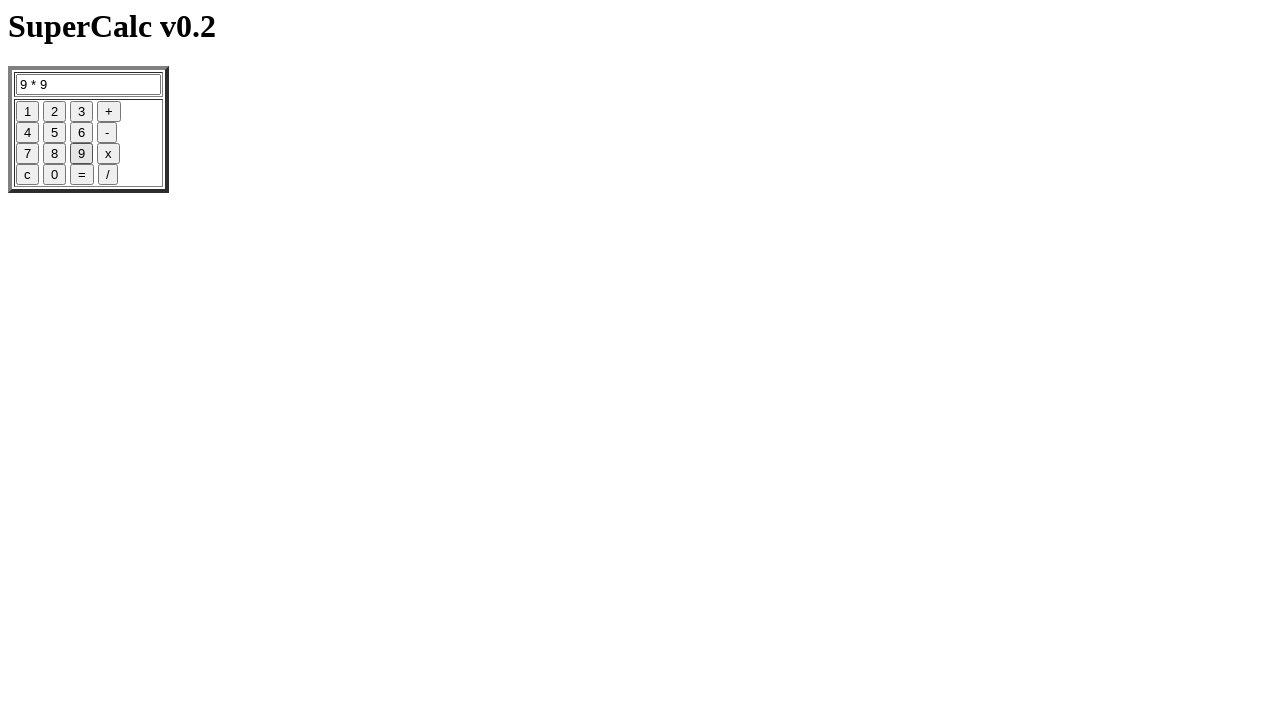

Clicked the calculate/equals button to compute 9 × 9 at (82, 175) on [name='DoIt']
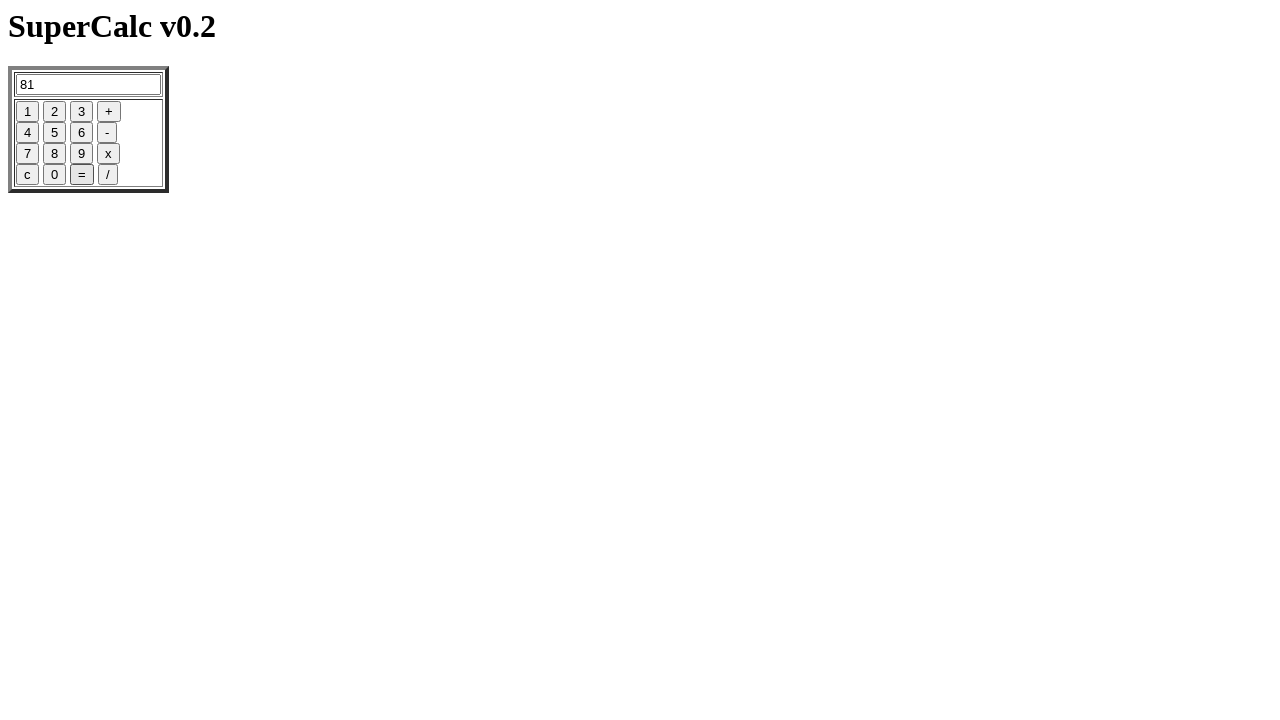

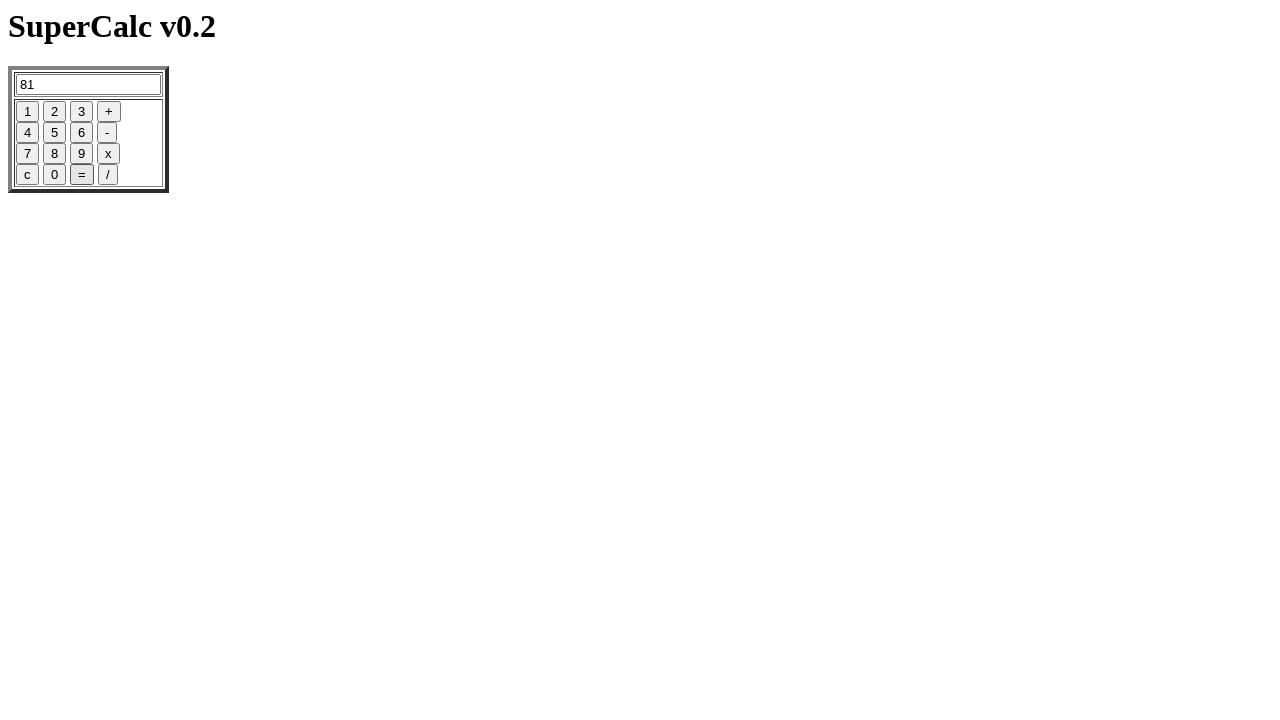